Tests Pastebin paste creation by entering code content, selecting expiration time, adding a paste name, submitting, and verifying the paste was created successfully.

Starting URL: https://pastebin.com

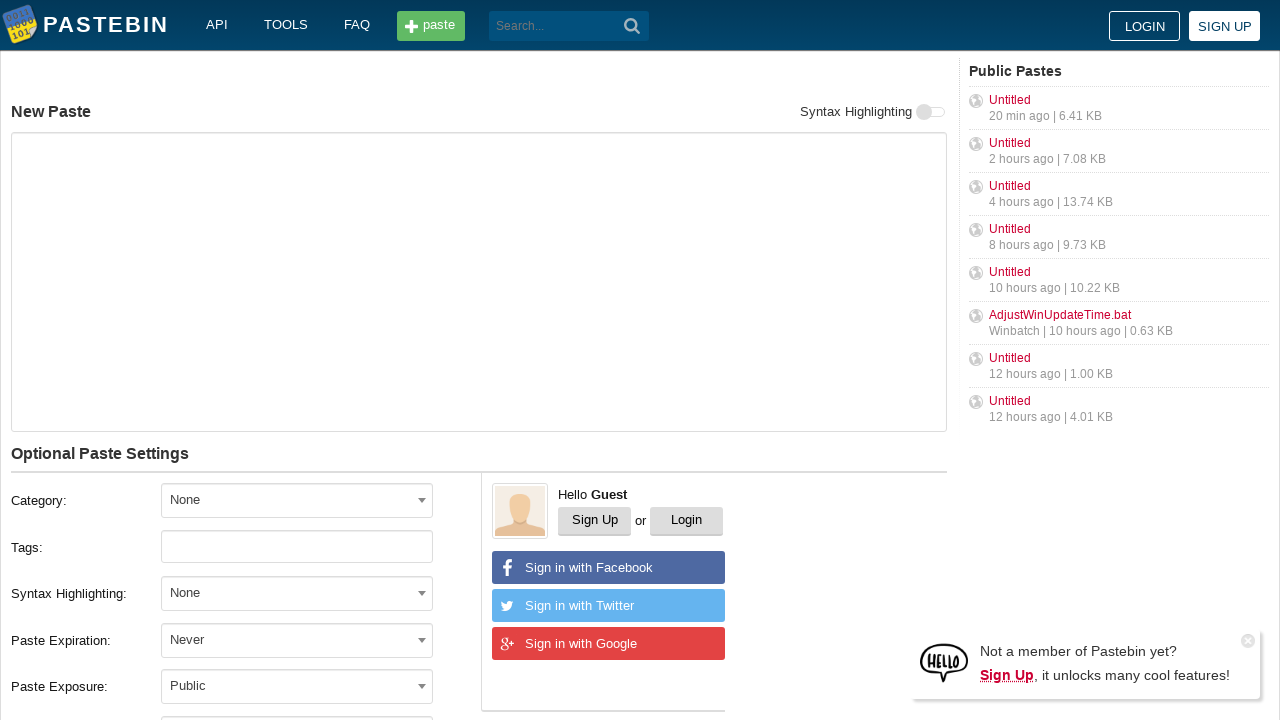

Waited for paste text area to load
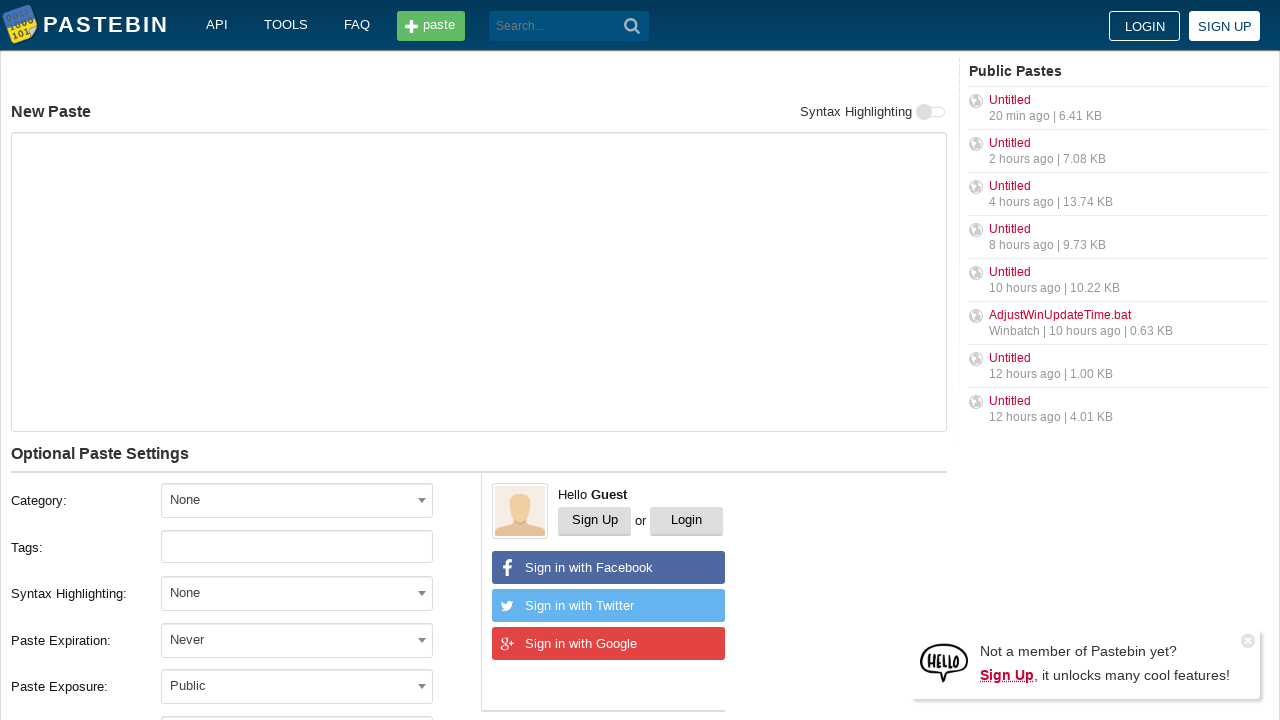

Waited for expiration dropdown to load
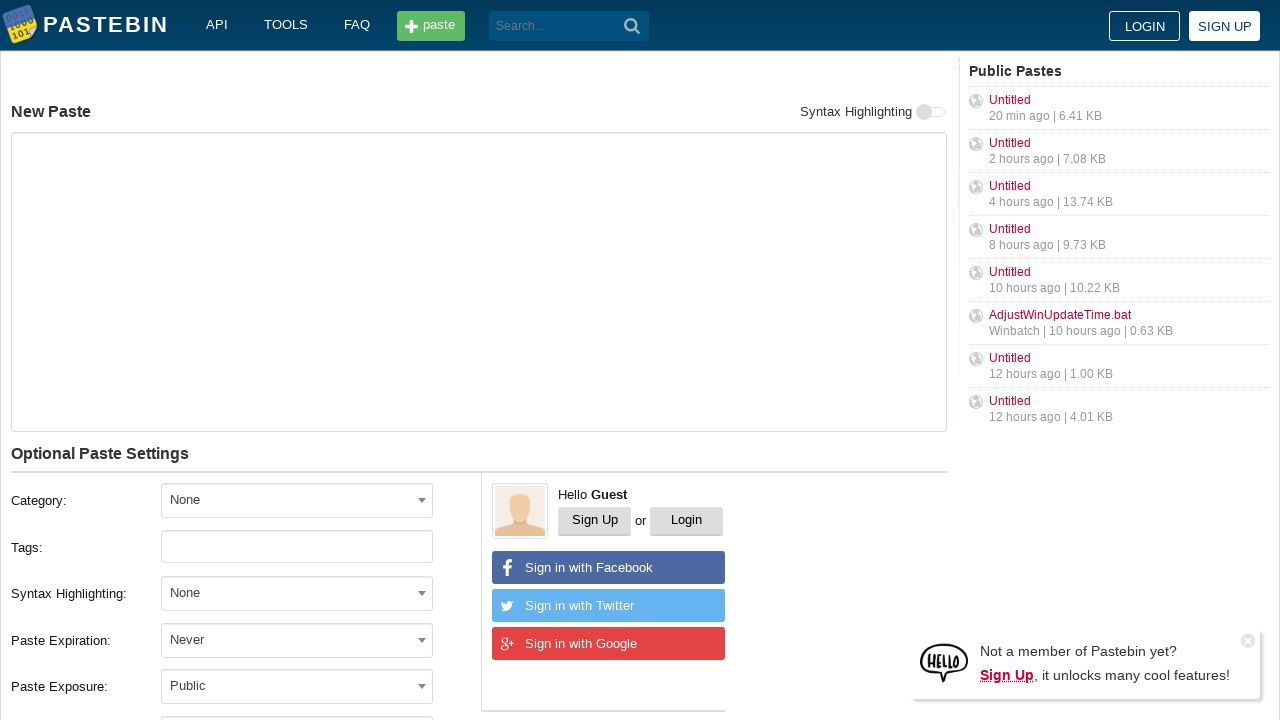

Waited for paste name field to load
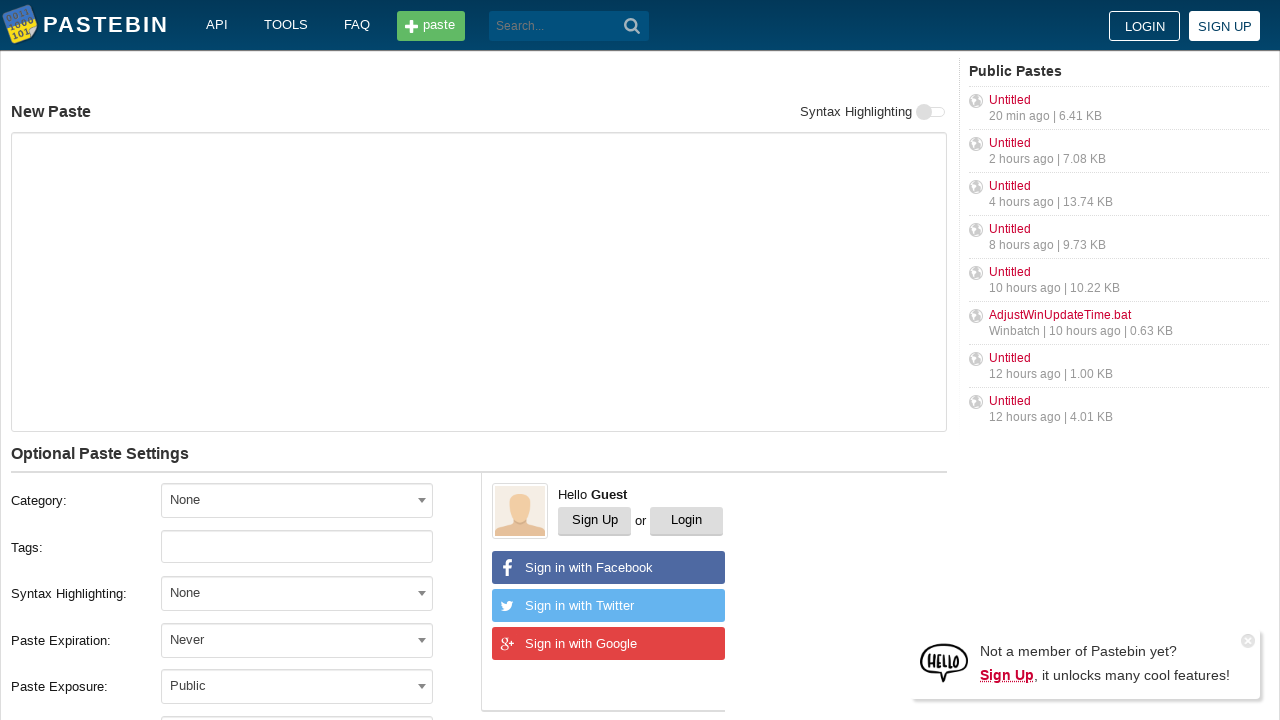

Waited for submit button to load
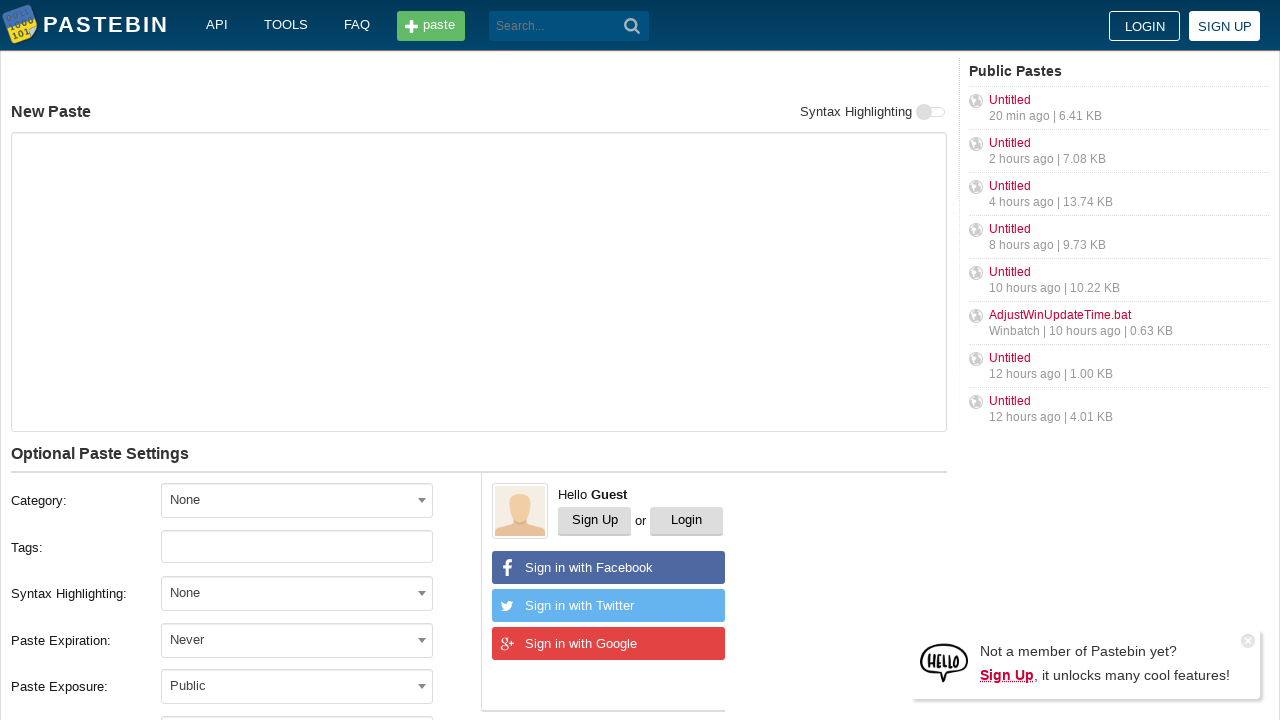

Entered Python code content into paste text area on #postform-text
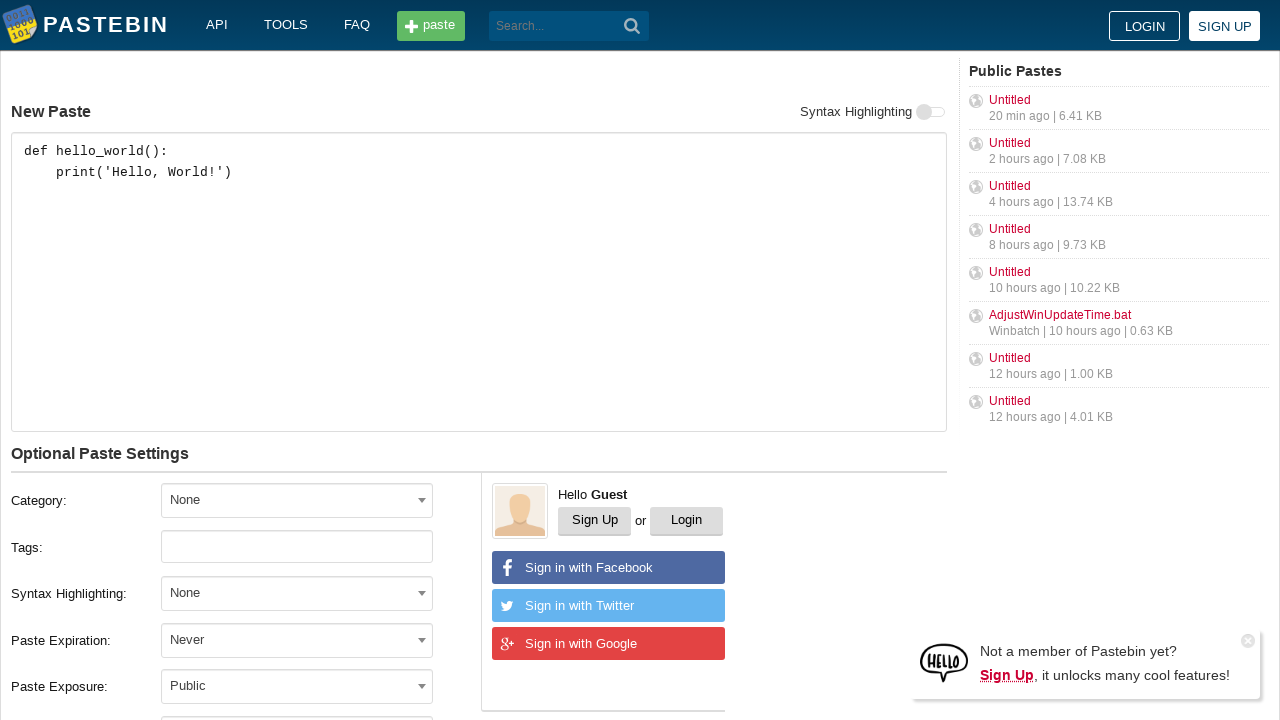

Clicked expiration dropdown to open options at (297, 640) on #select2-postform-expiration-container
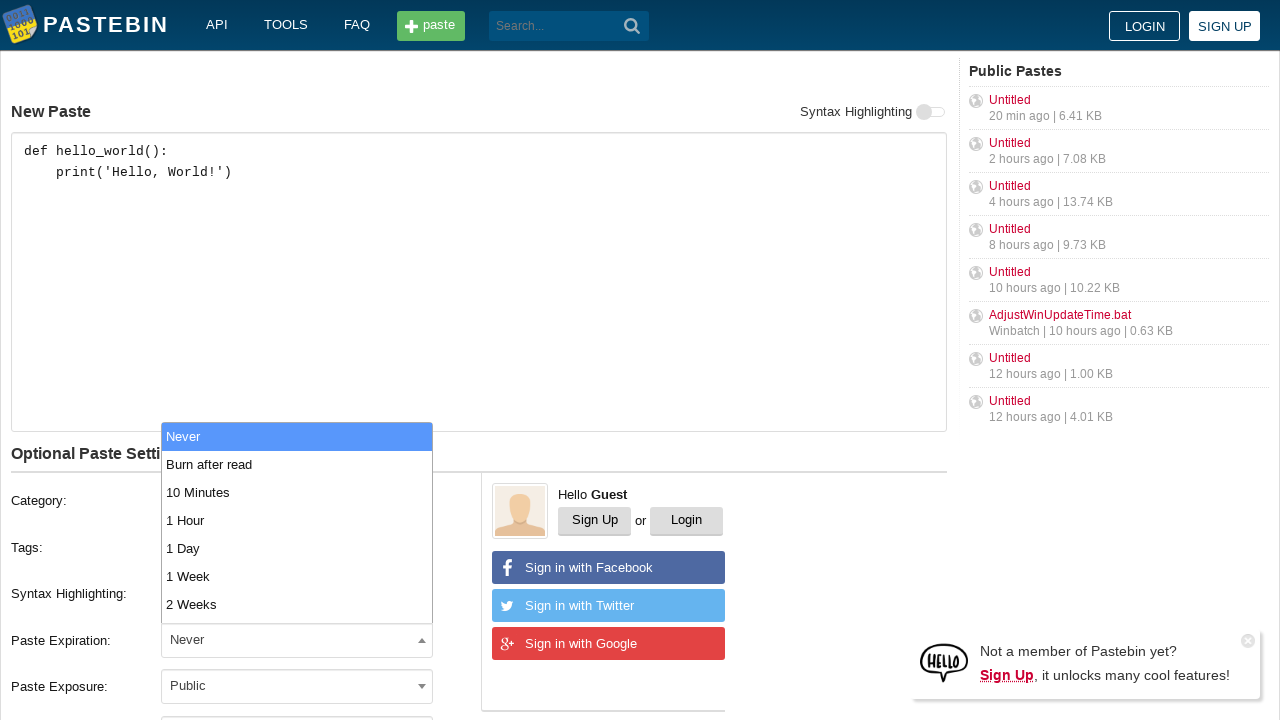

Selected '10 Minutes' expiration time at (297, 492) on xpath=//li[contains(text(), '10 Minutes')]
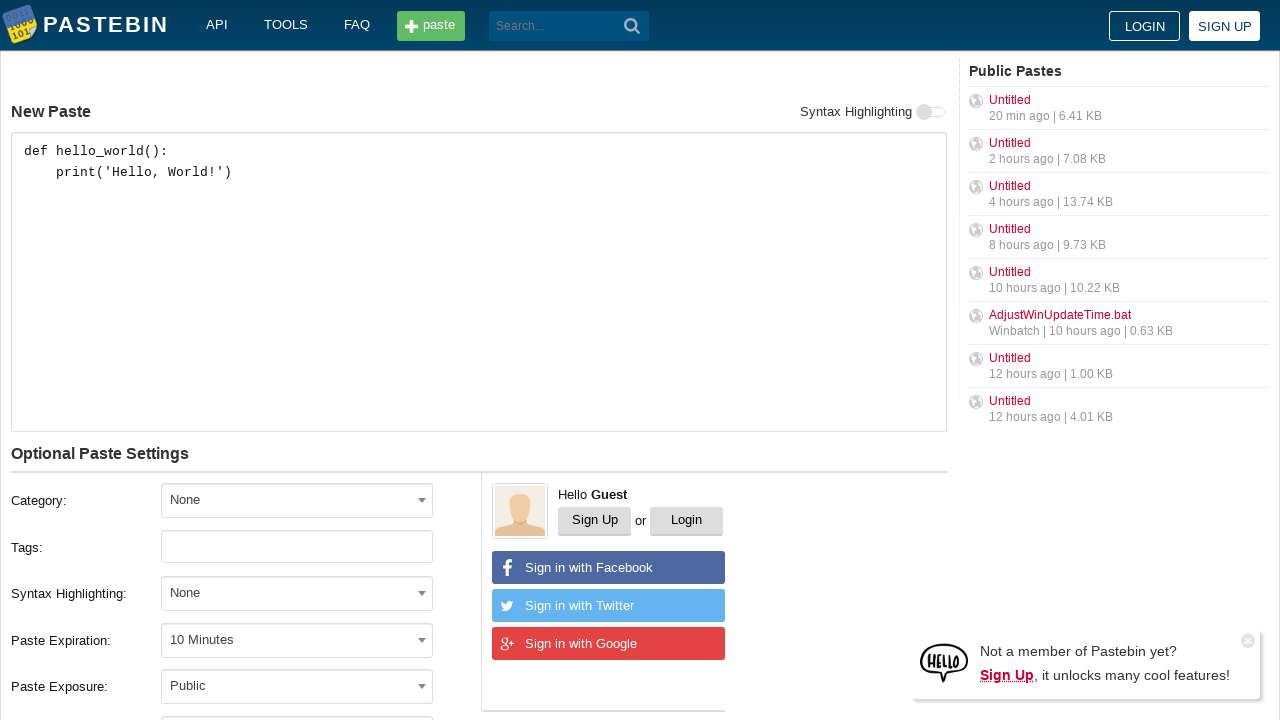

Entered paste name 'Sample Python Code Test' on #postform-name
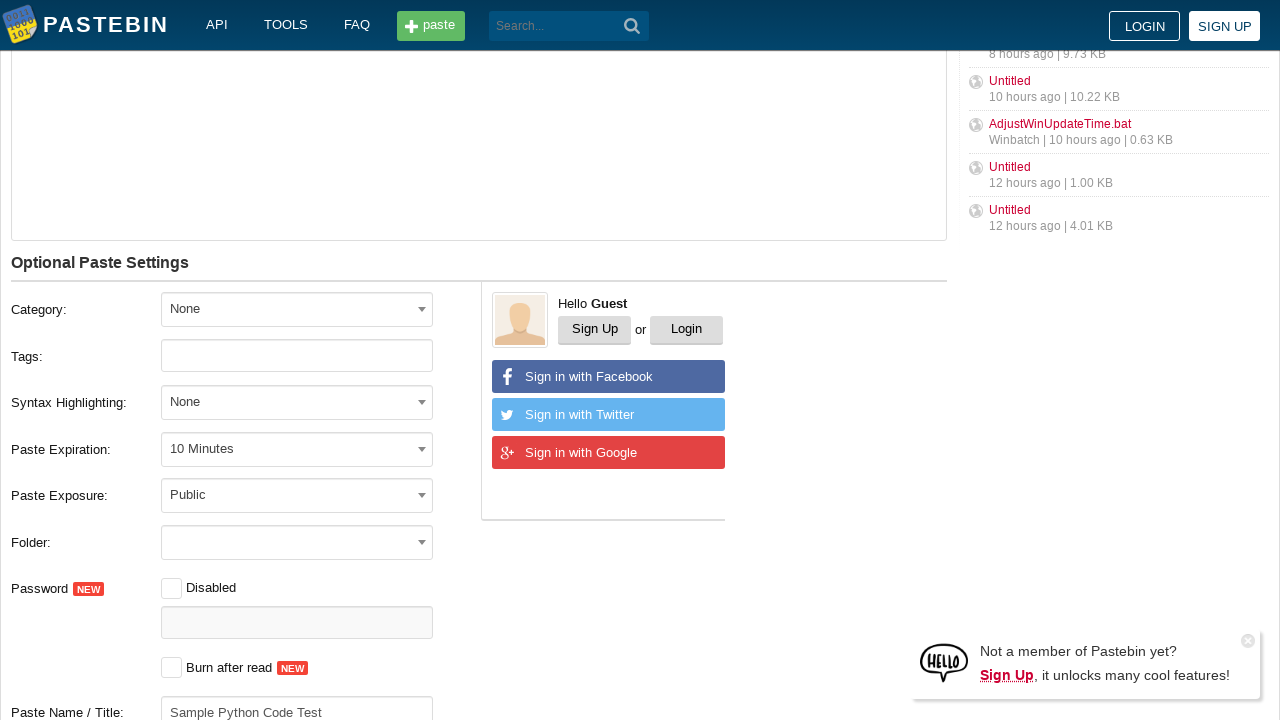

Clicked submit button to create paste at (632, 26) on button[type='submit']
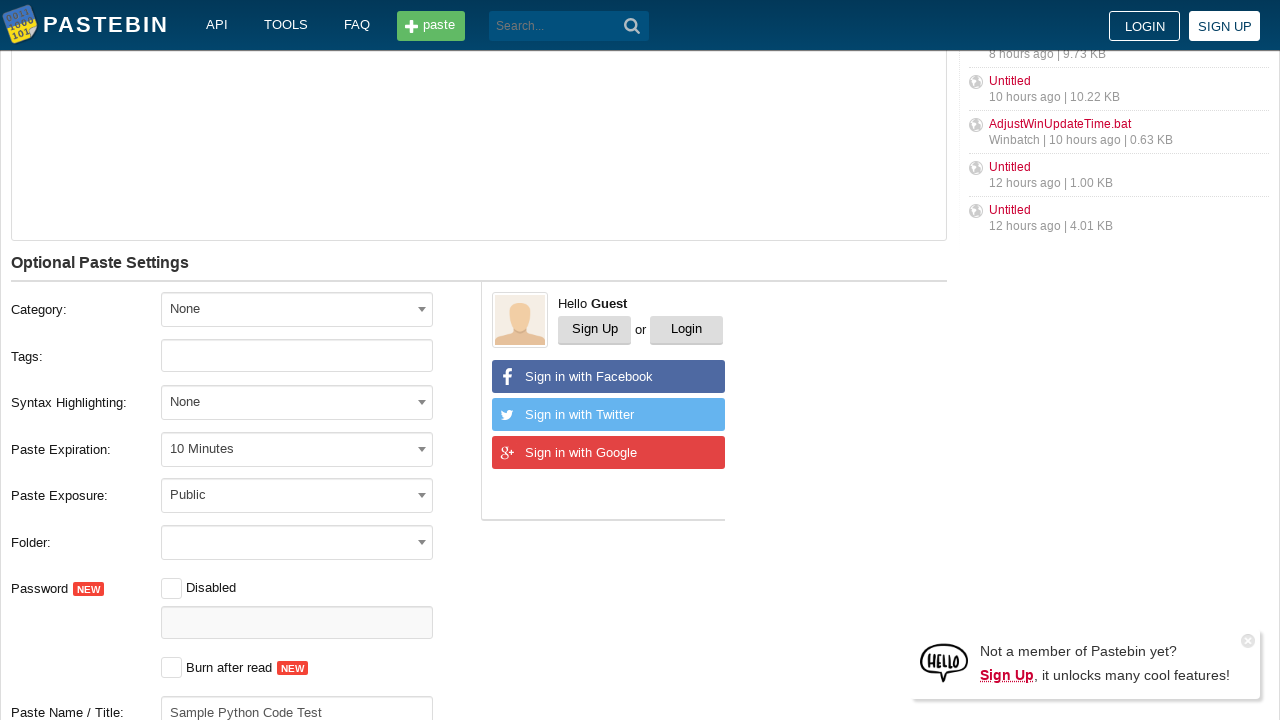

Verified paste was created successfully - result page loaded with textarea
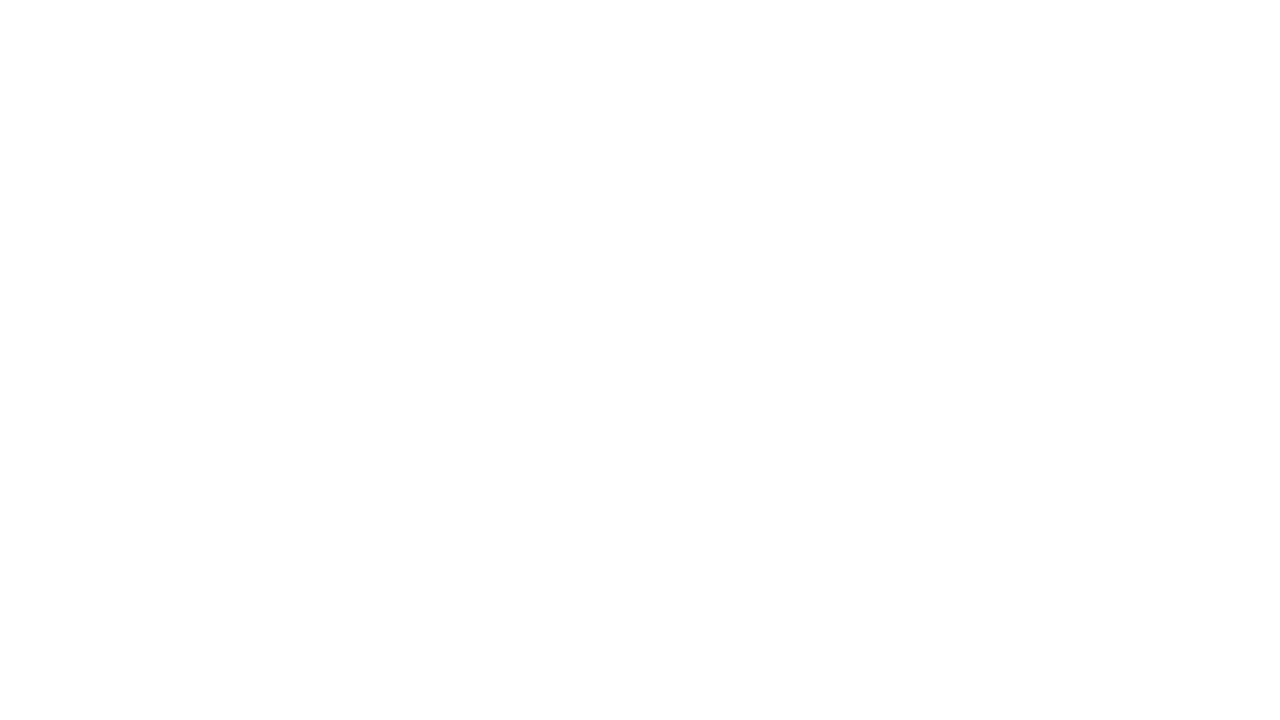

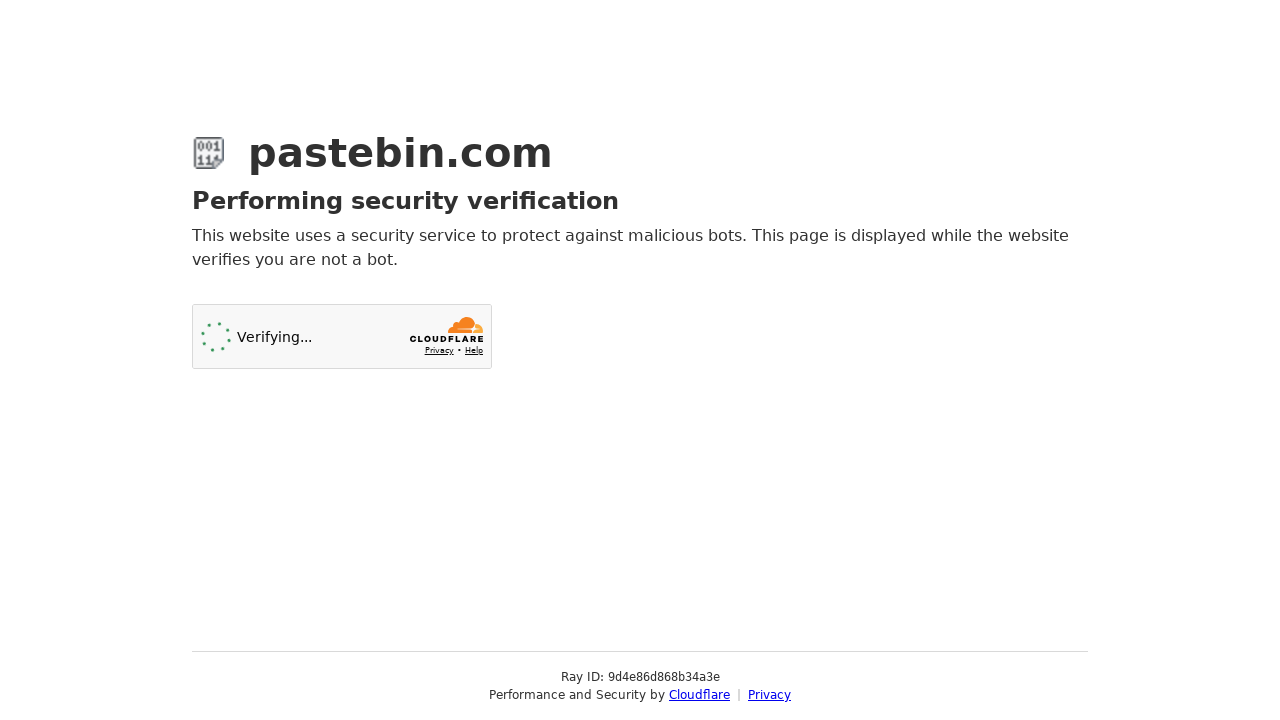